Navigates to Form Authentication page and verifies the page title is correct

Starting URL: https://the-internet.herokuapp.com/

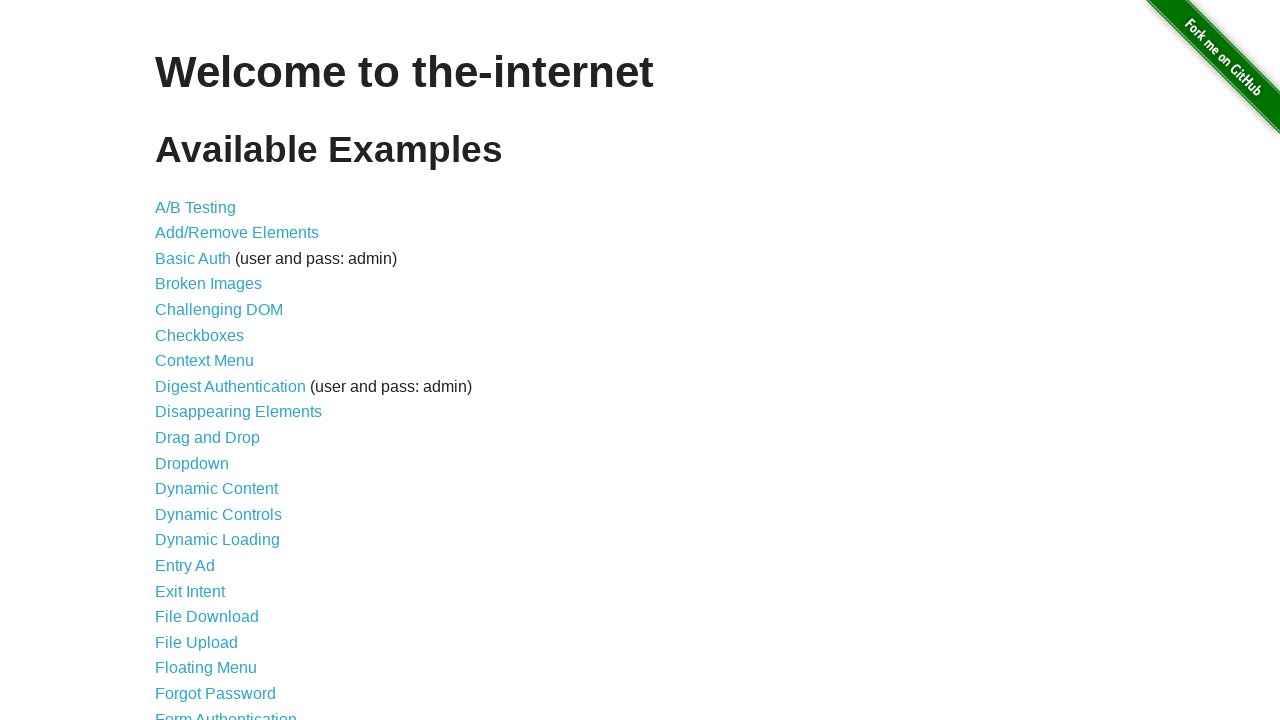

Clicked on Form Authentication link at (226, 712) on xpath=//*[@id="content"]/ul/li[21]/a
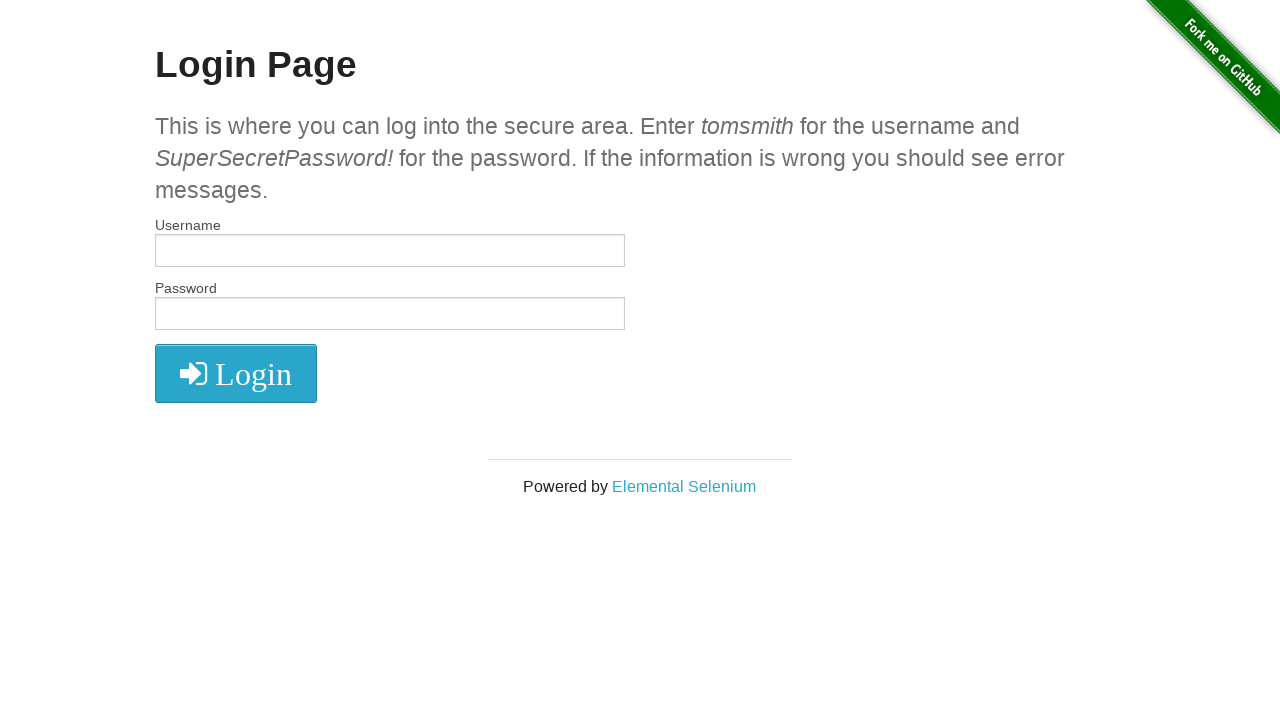

Verified page title is 'The Internet'
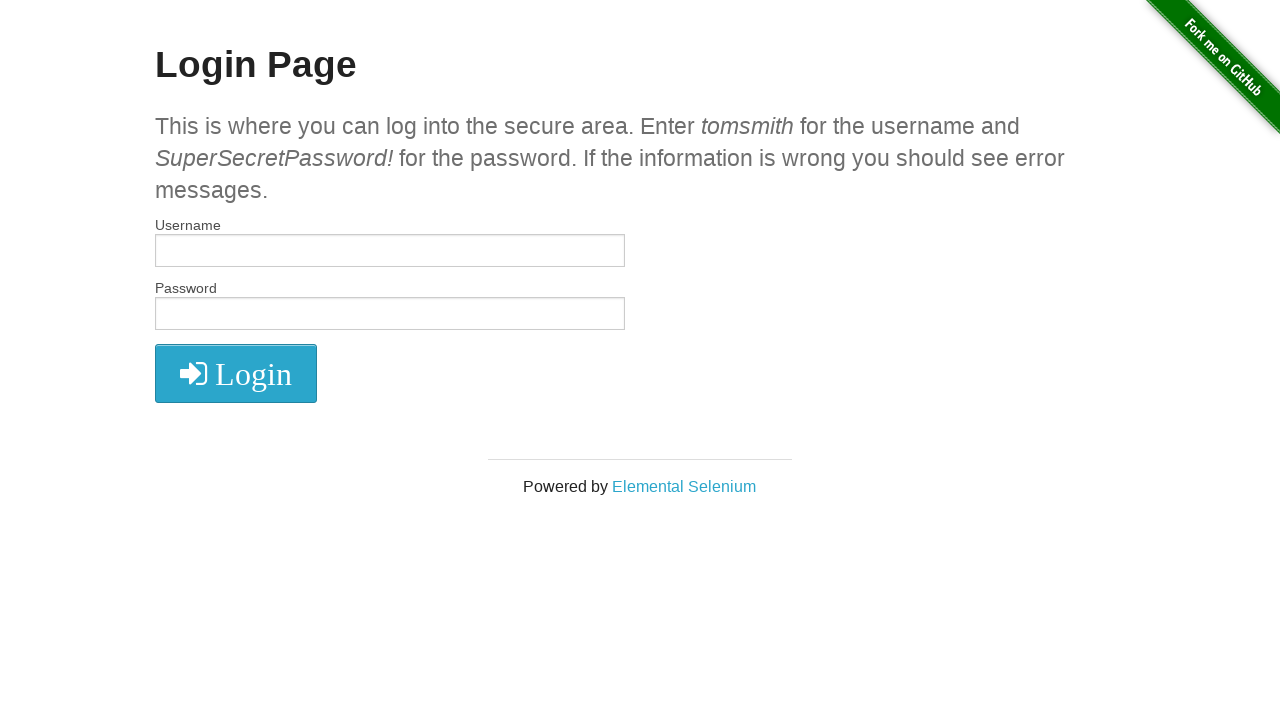

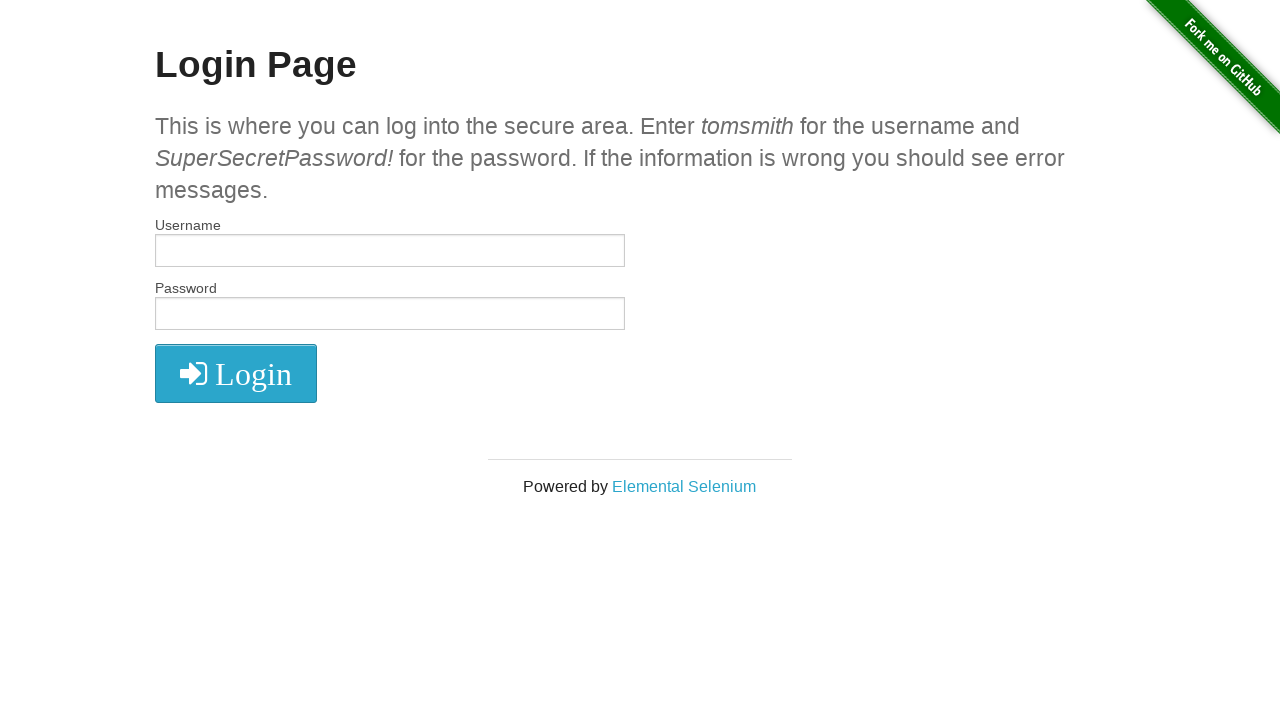